Tests CSS color validation by navigating to BlazDemo website and verifying the background color of a button element matches the expected hex value

Starting URL: https://www.blazedemo.com

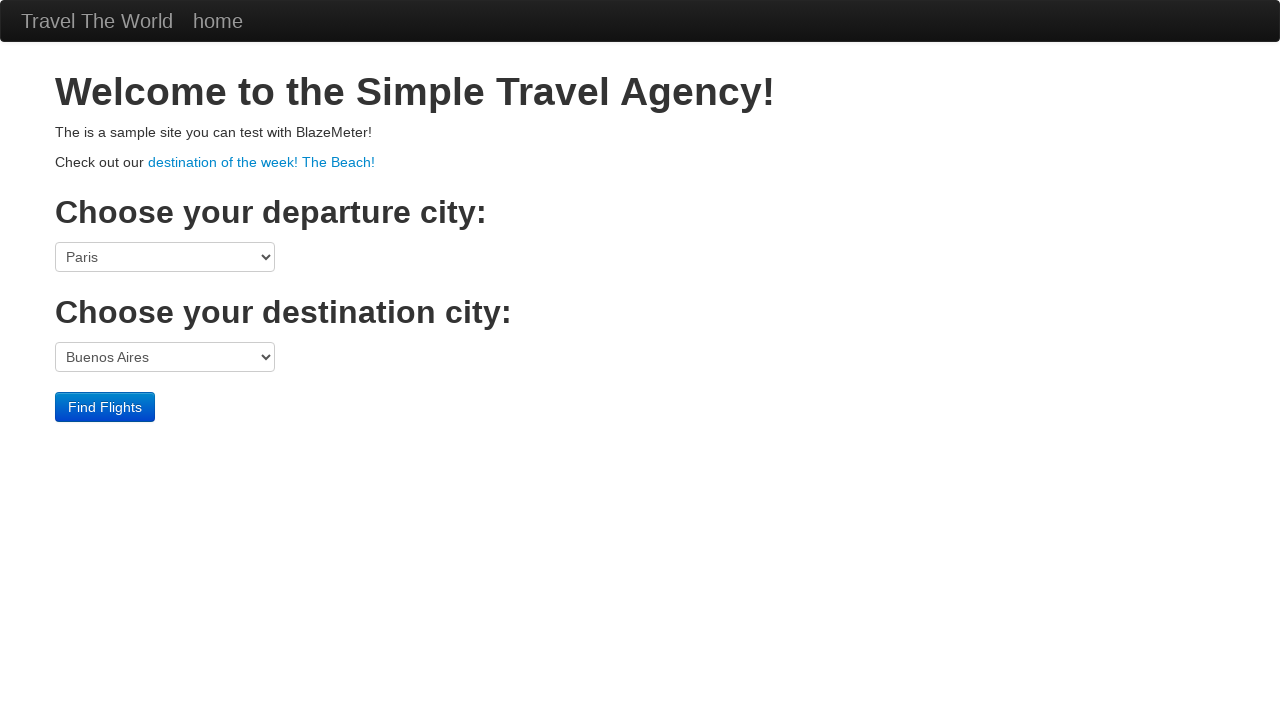

Navigated to BlazDemo website
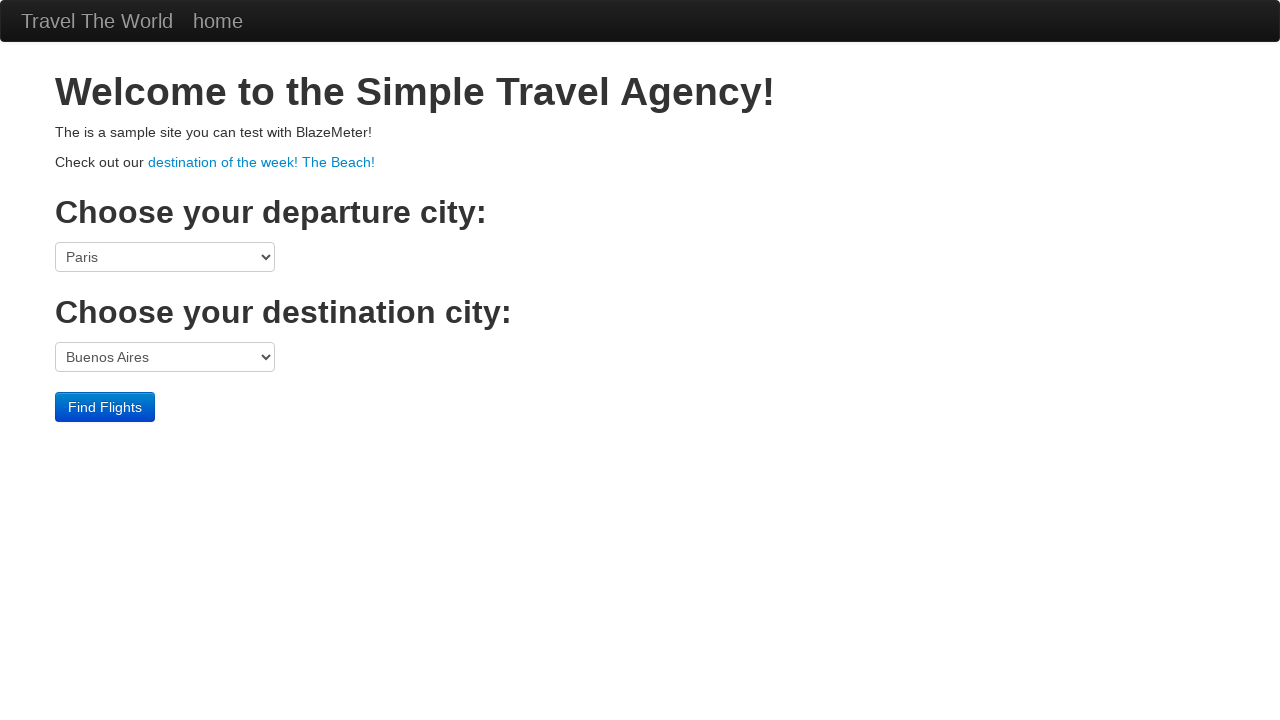

Button element became visible
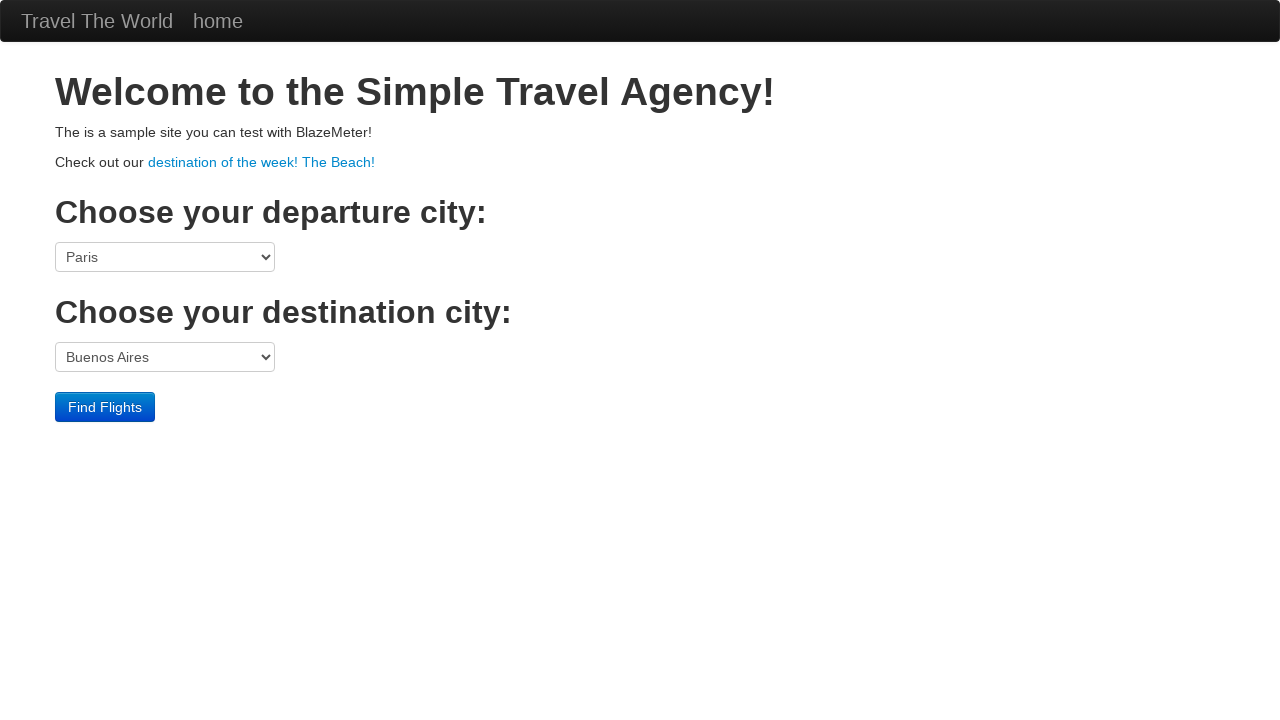

Retrieved button background color: rgb(0, 109, 204)
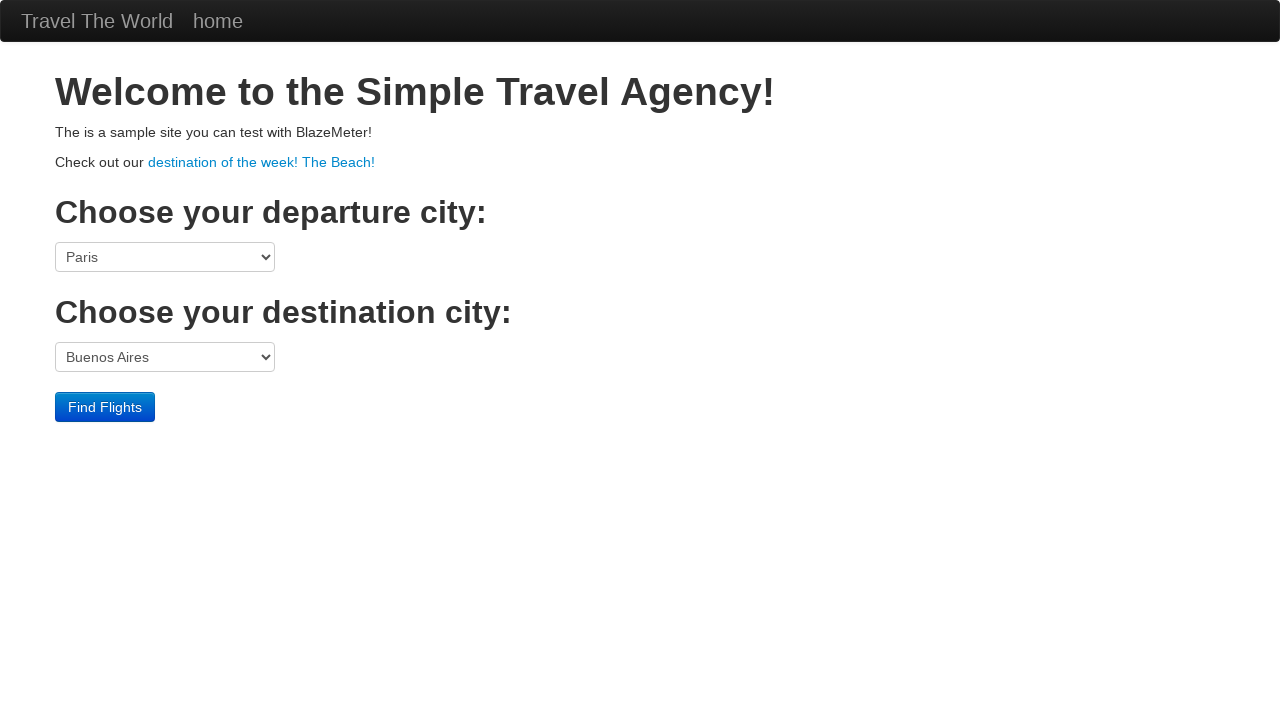

Verified button is visible
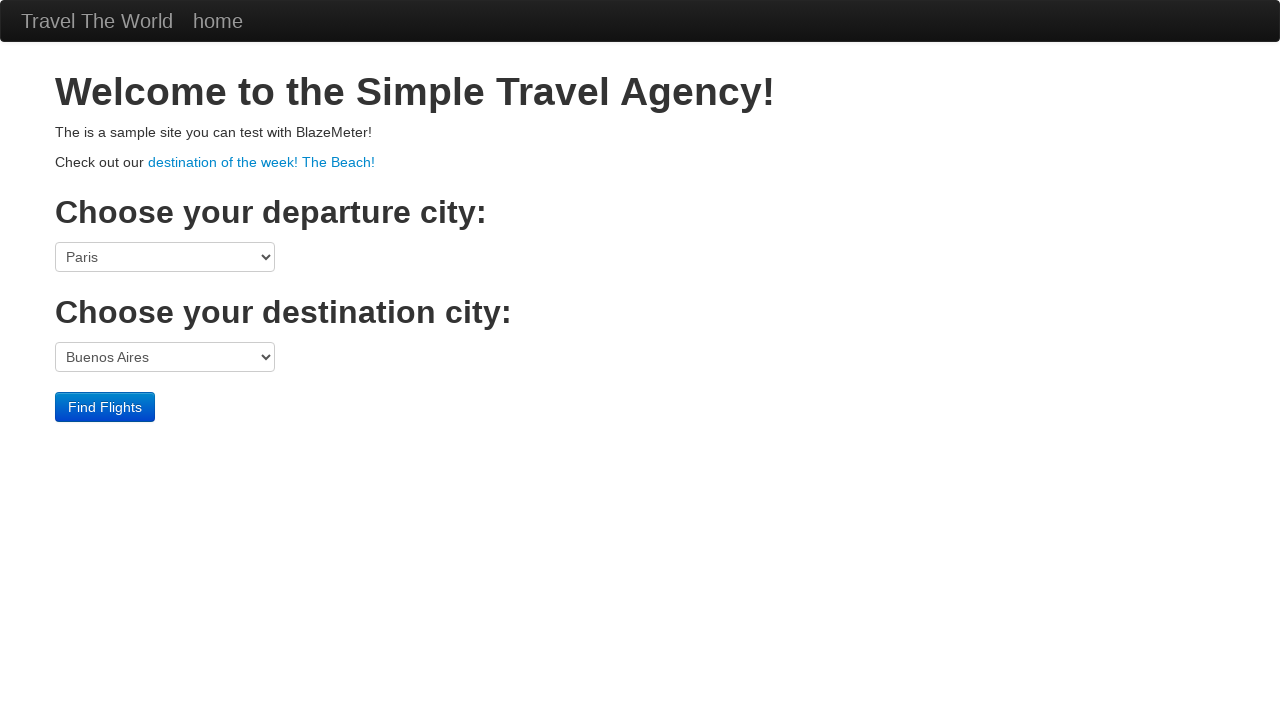

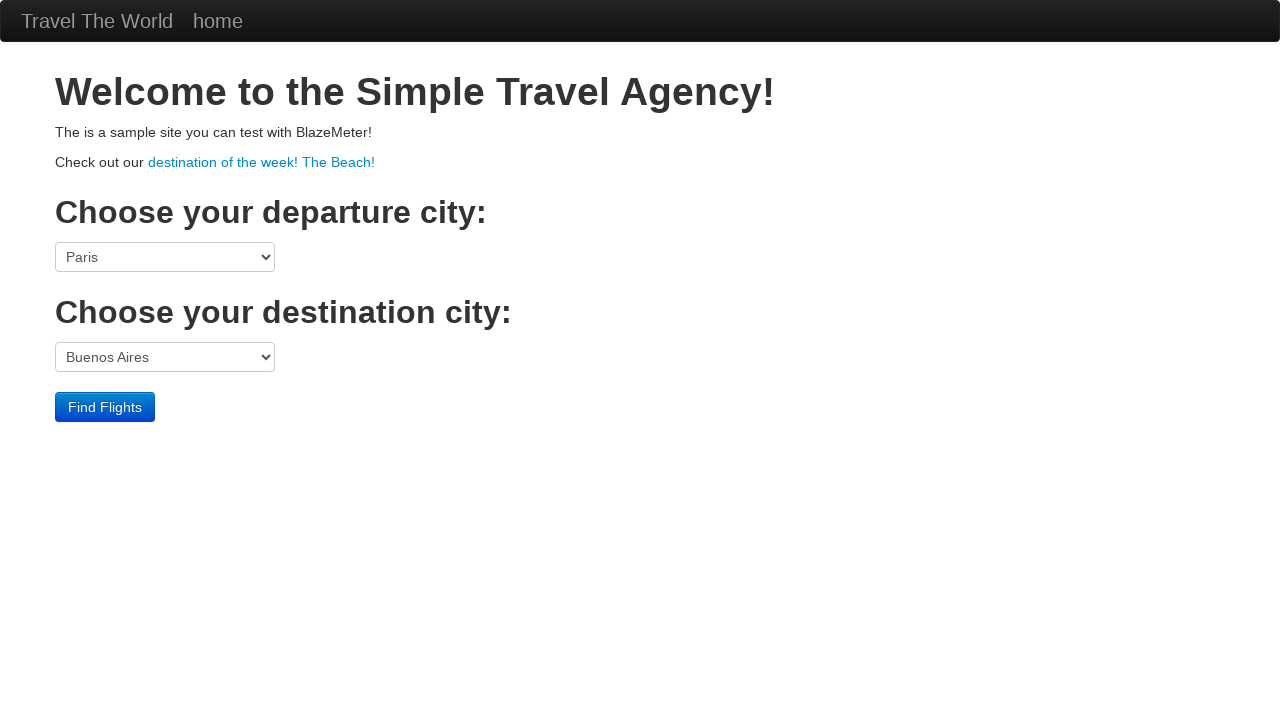